Fills out a form with first name, last name, and email fields, then submits the form

Starting URL: https://secure-retreat-92358.herokuapp.com/

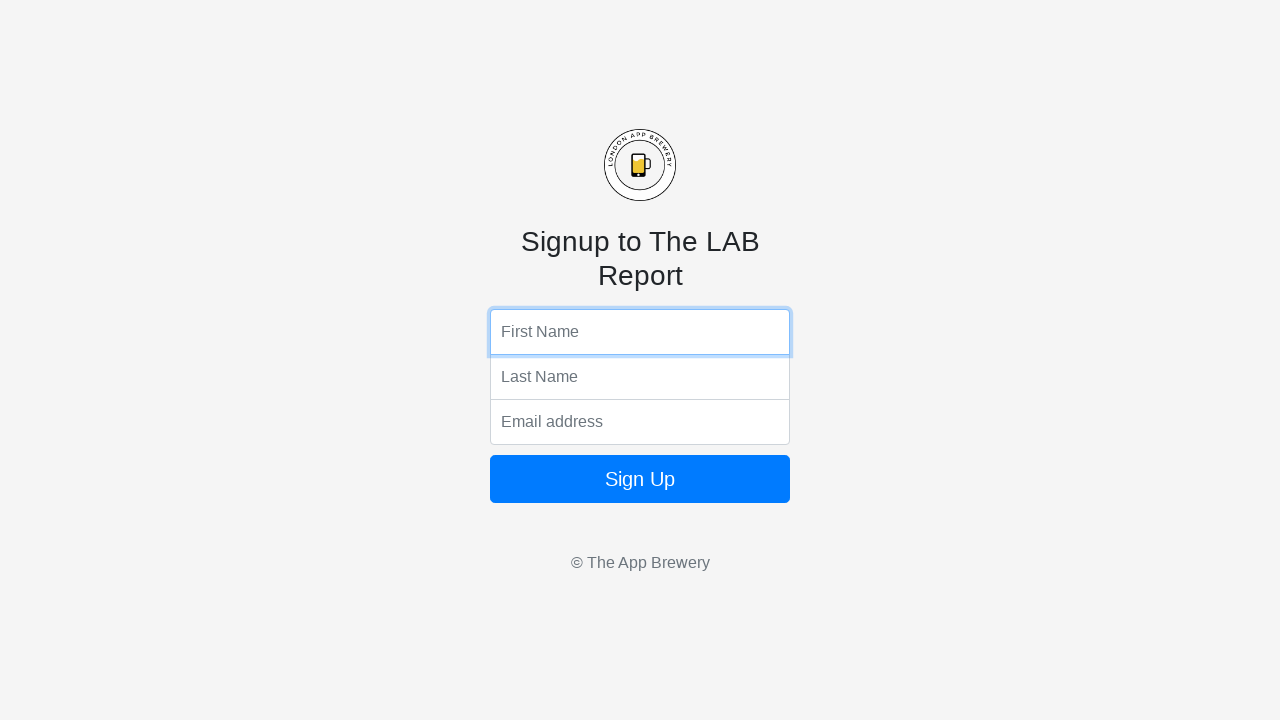

Filled first name field with 'John' on input[name='fName']
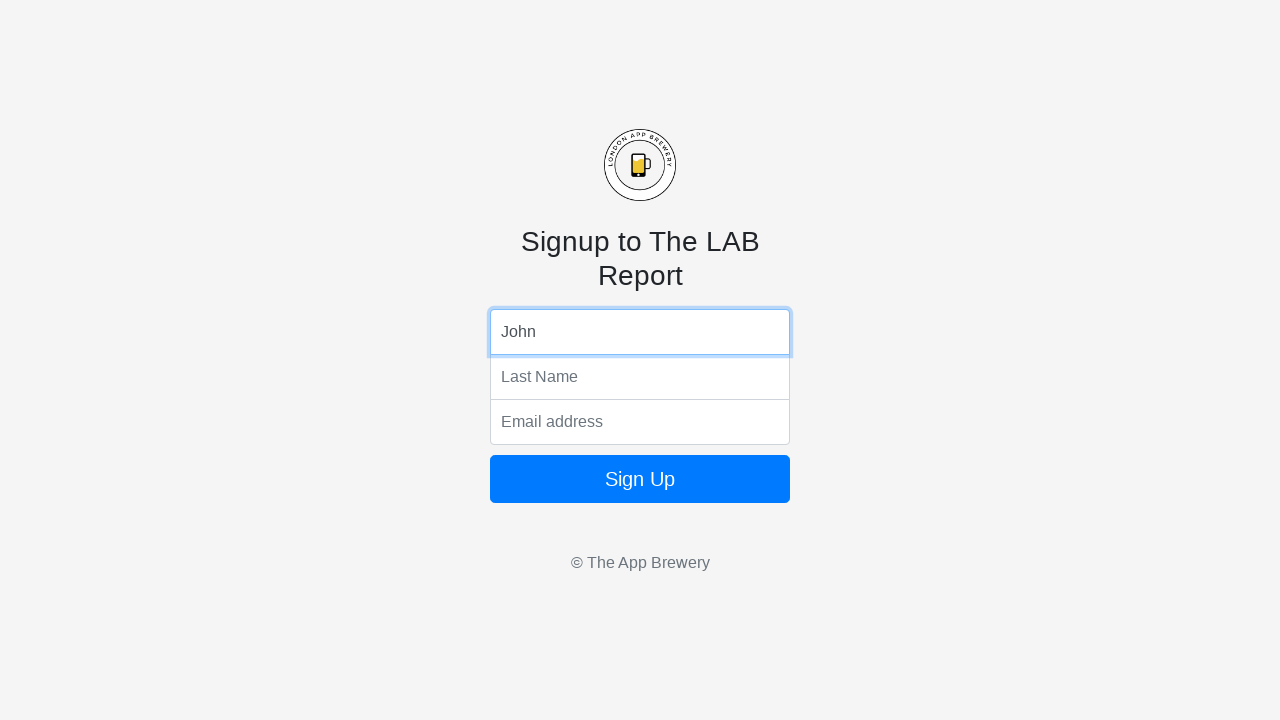

Filled last name field with 'Smith' on input[name='lName']
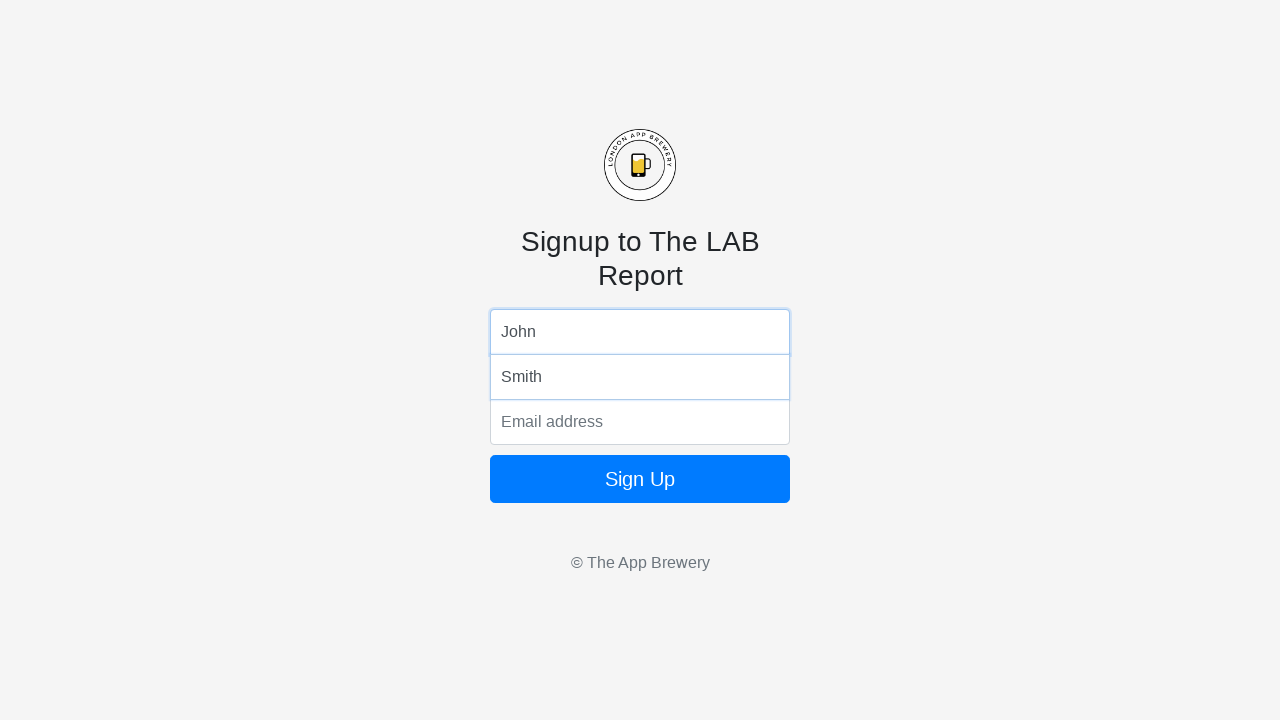

Filled email field with 'john.smith@example.com' on input[name='email']
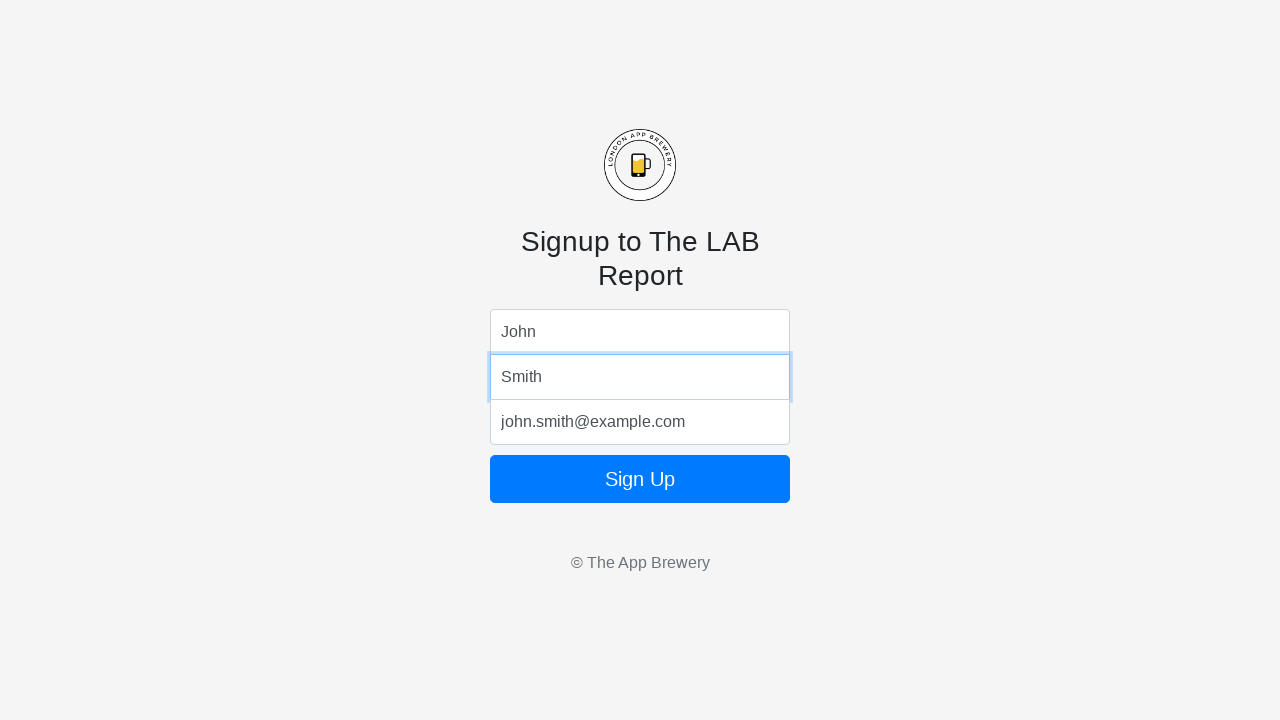

Clicked form submit button at (640, 479) on form button
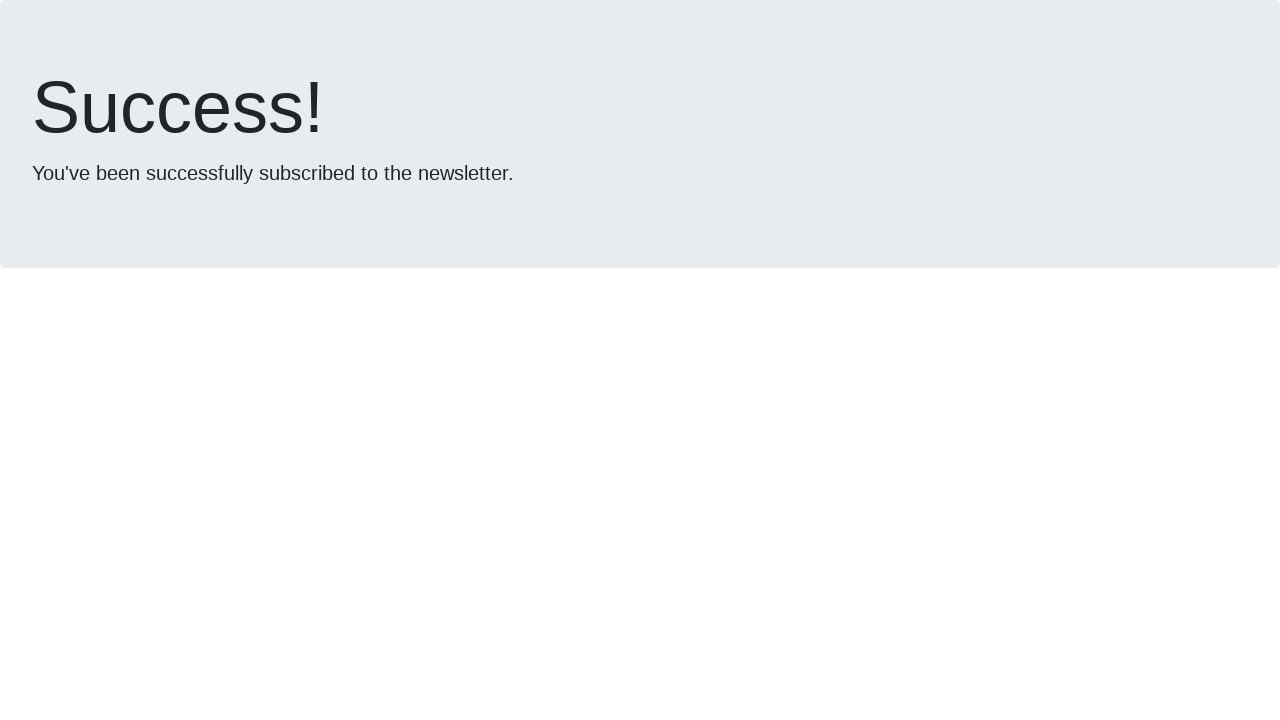

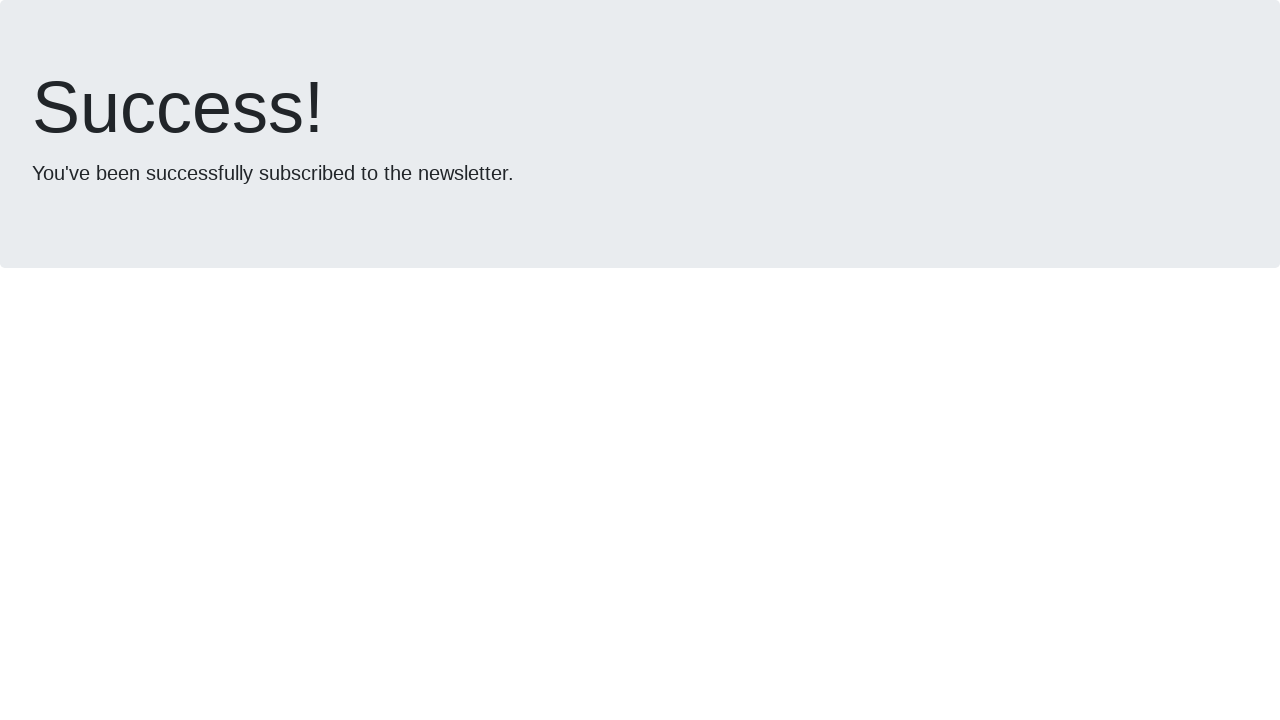